Tests handling of JavaScript alert dialogs by clicking a button that triggers an alert, accepting it, and verifying the success message is displayed

Starting URL: https://practice.cydeo.com/javascript_alerts

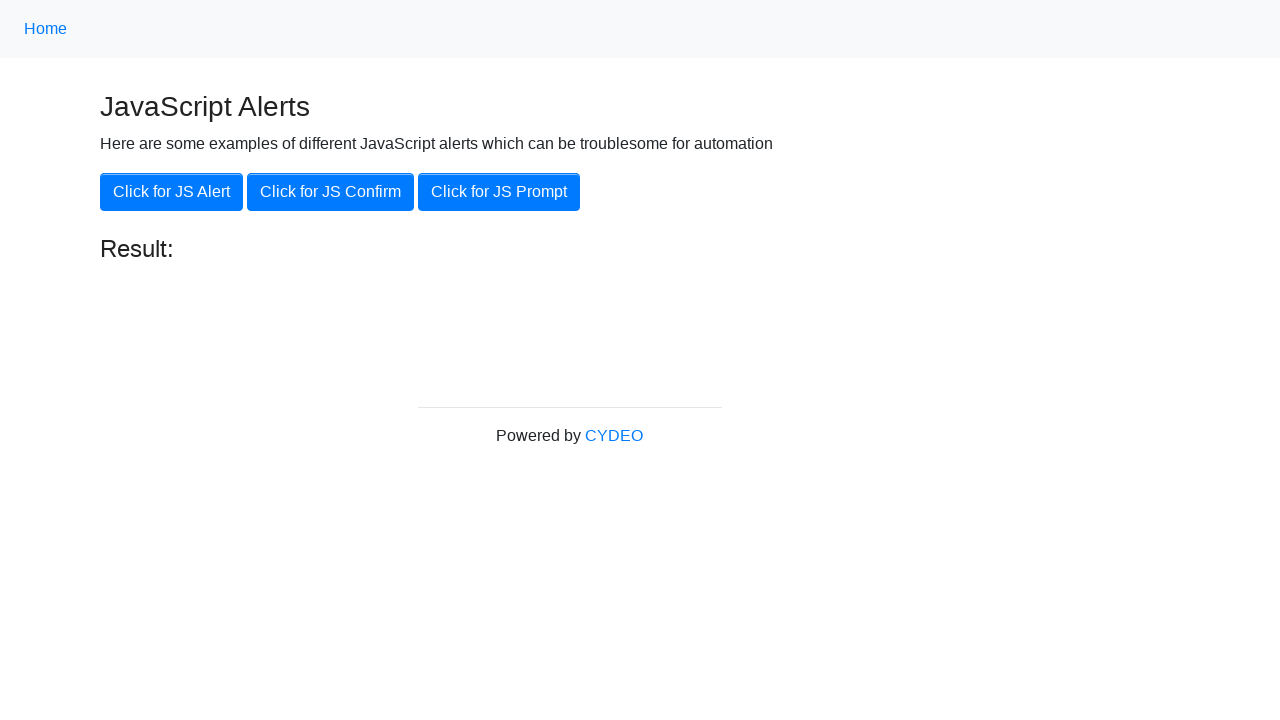

Set up dialog handler to automatically accept alerts
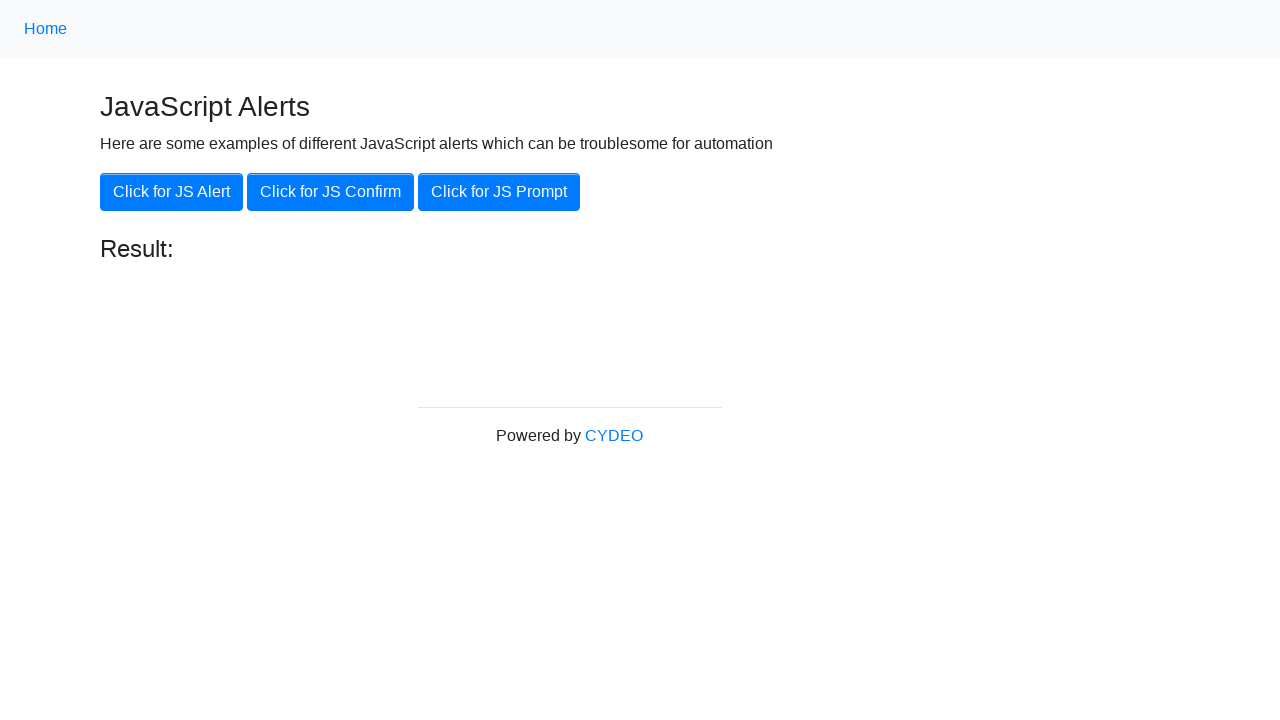

Clicked button to trigger JavaScript alert at (172, 192) on xpath=//button[@onclick='jsAlert()']
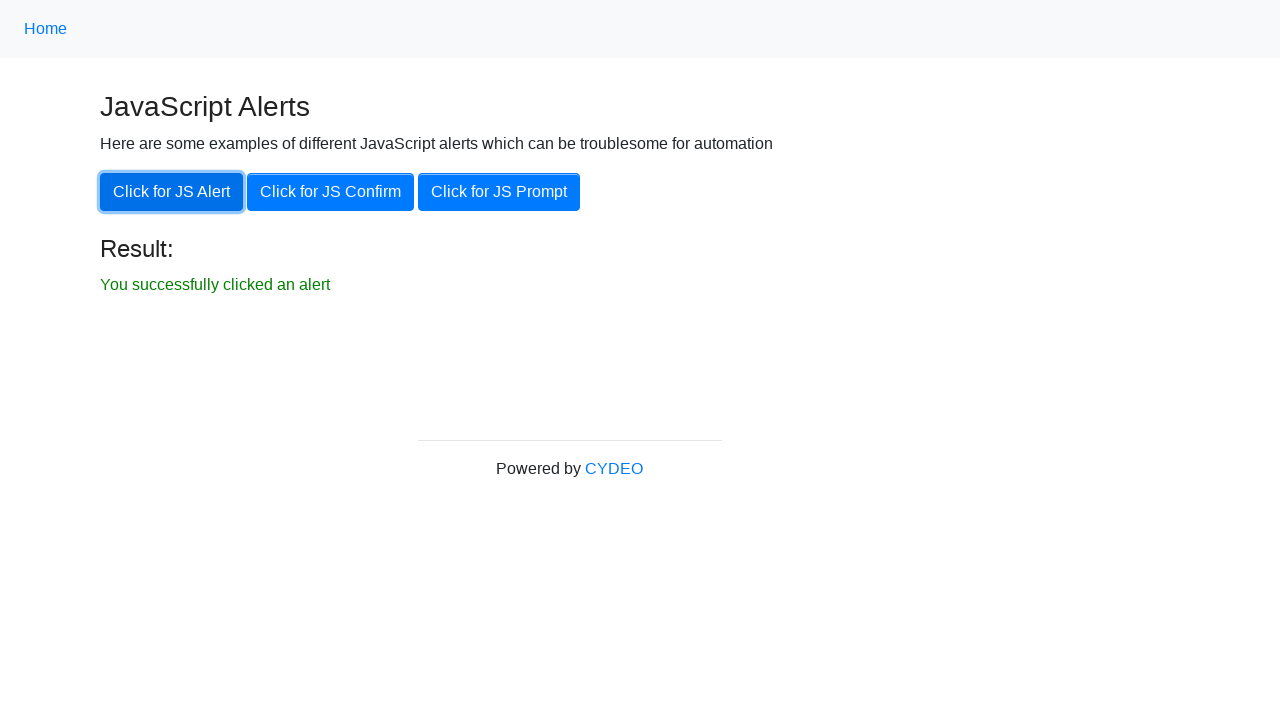

Verified success message 'You successfully clicked an alert' is displayed
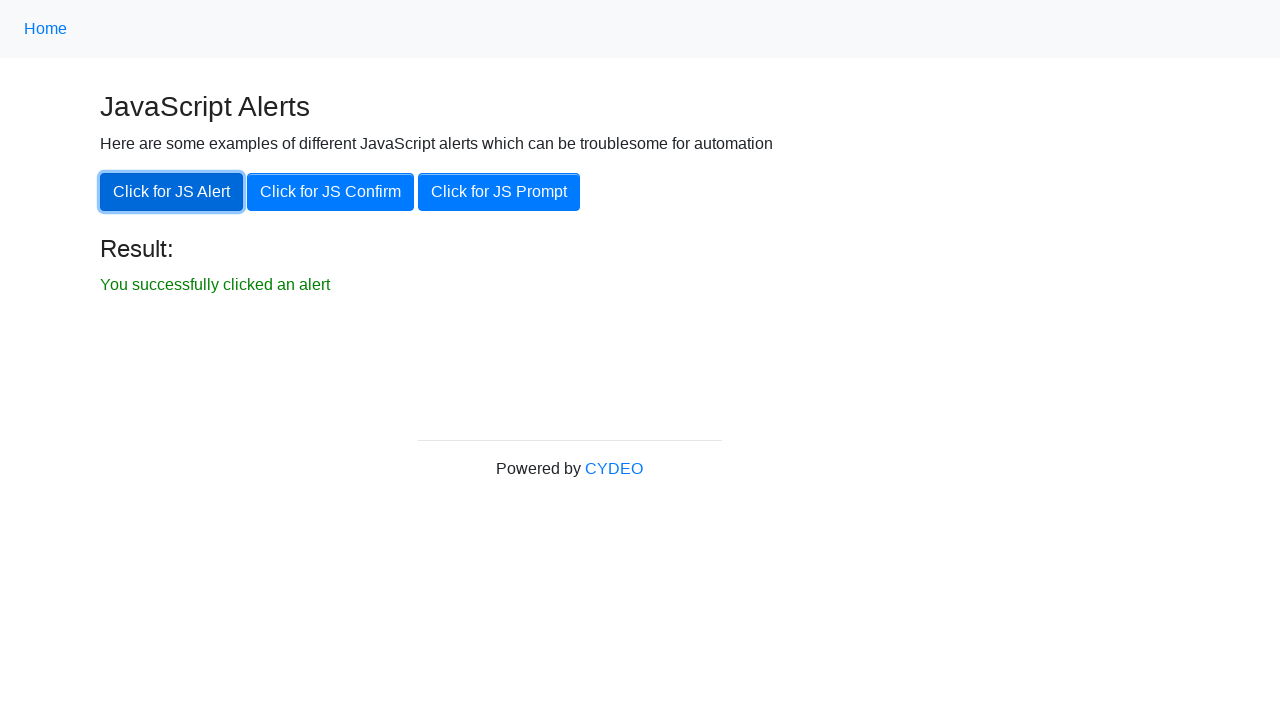

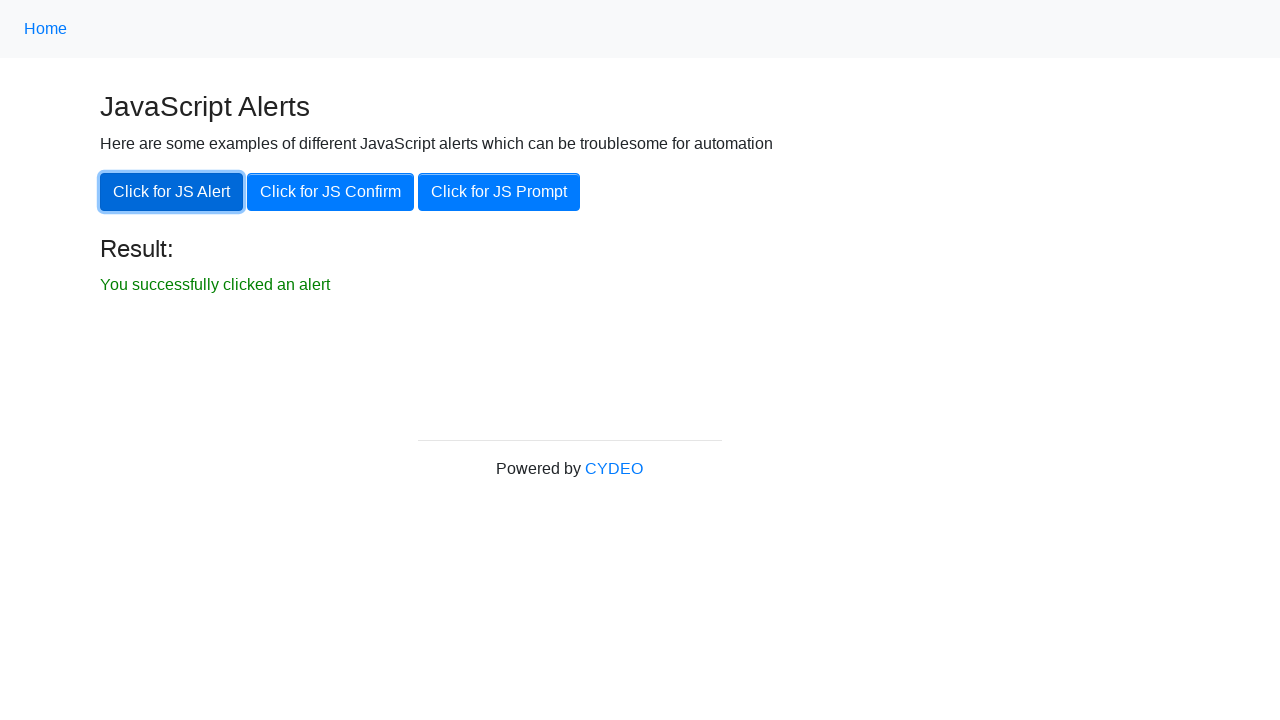